Clicks select all button in dark colors panel and verifies that all color selection elements match the dark colors

Starting URL: https://4knort.github.io/colorizr

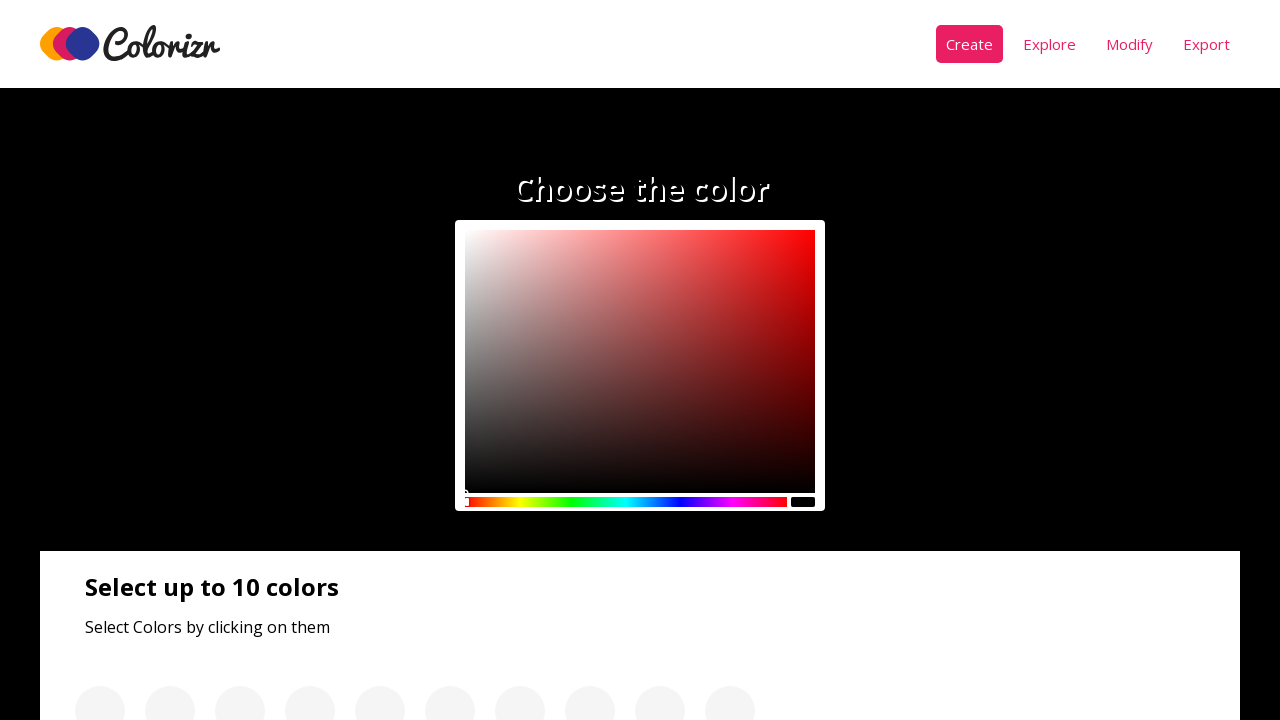

Clicked select all button in dark colors panel at (130, 361) on .panel__btn >> nth=0
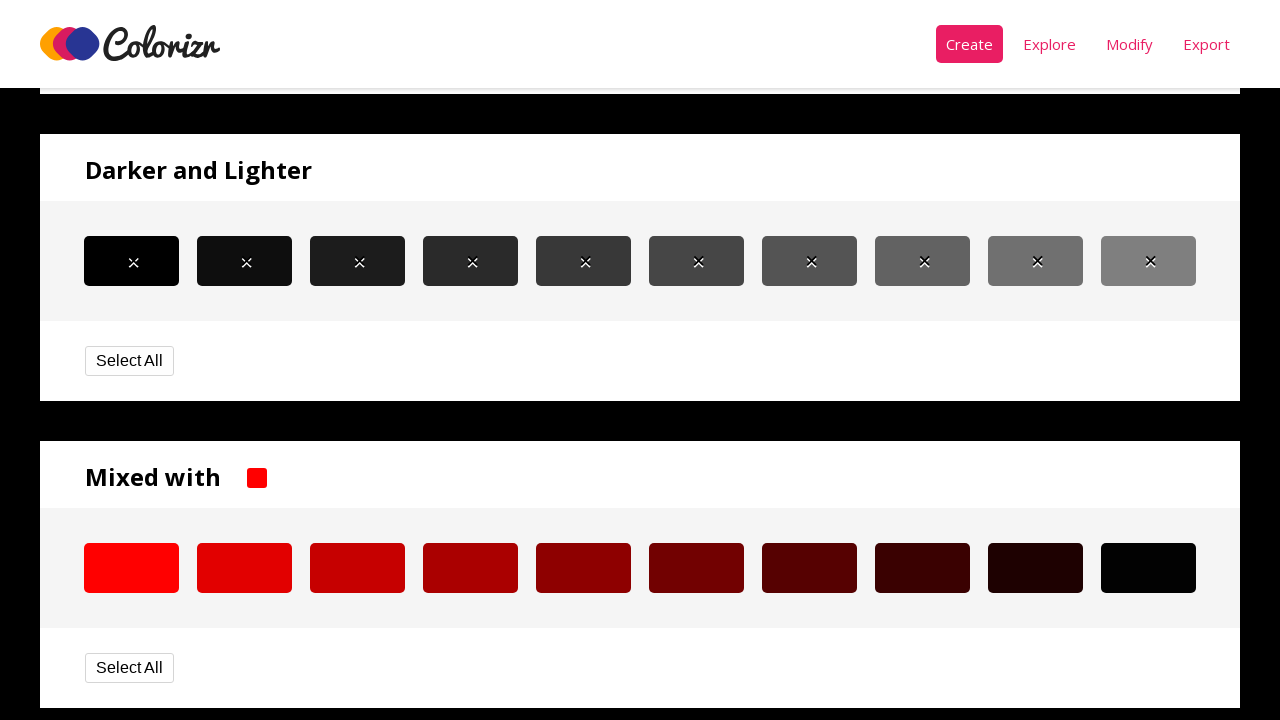

Waited 1 second for color changes to apply
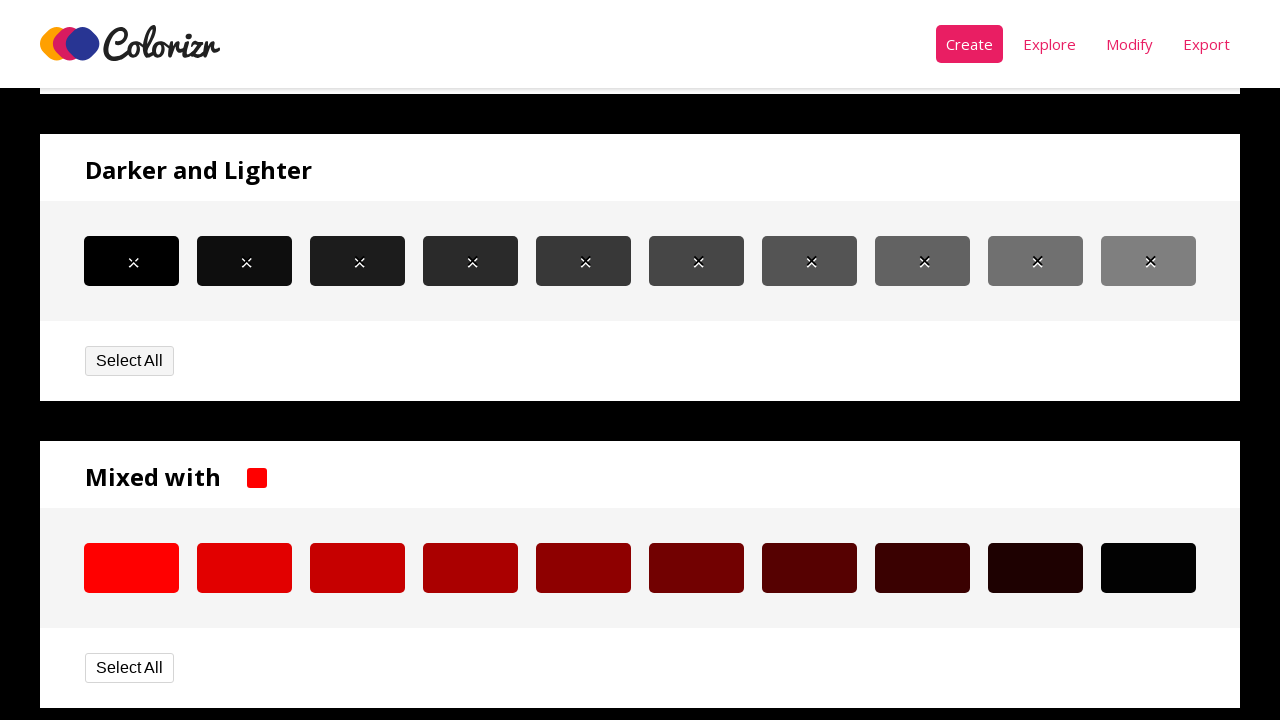

Located all color selection elements in choose panel
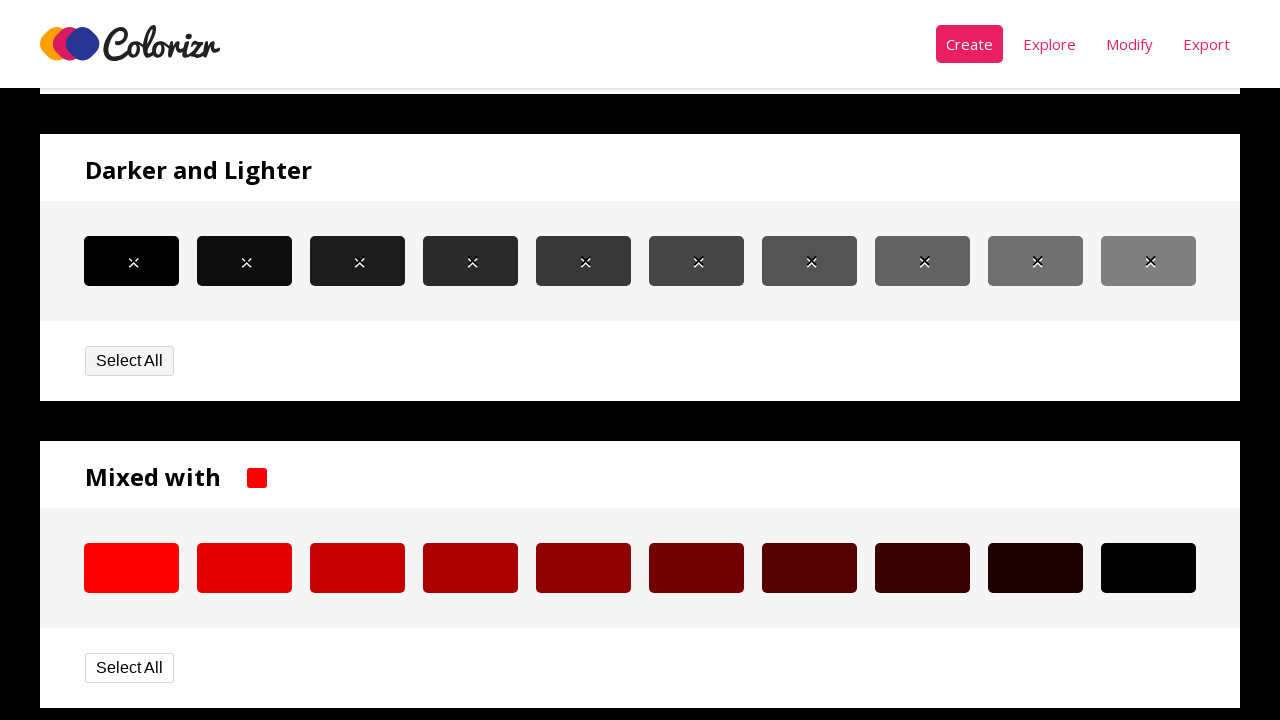

Located all color items in dark colors panel
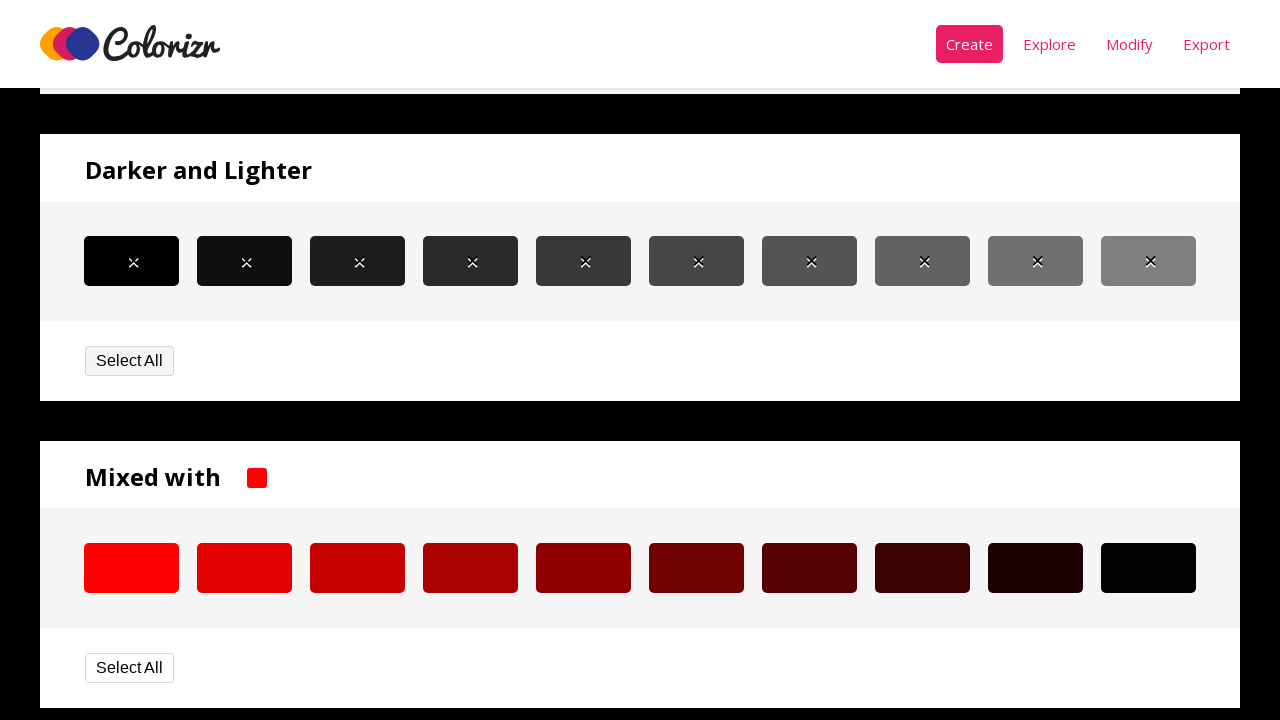

Found 10 color items to verify
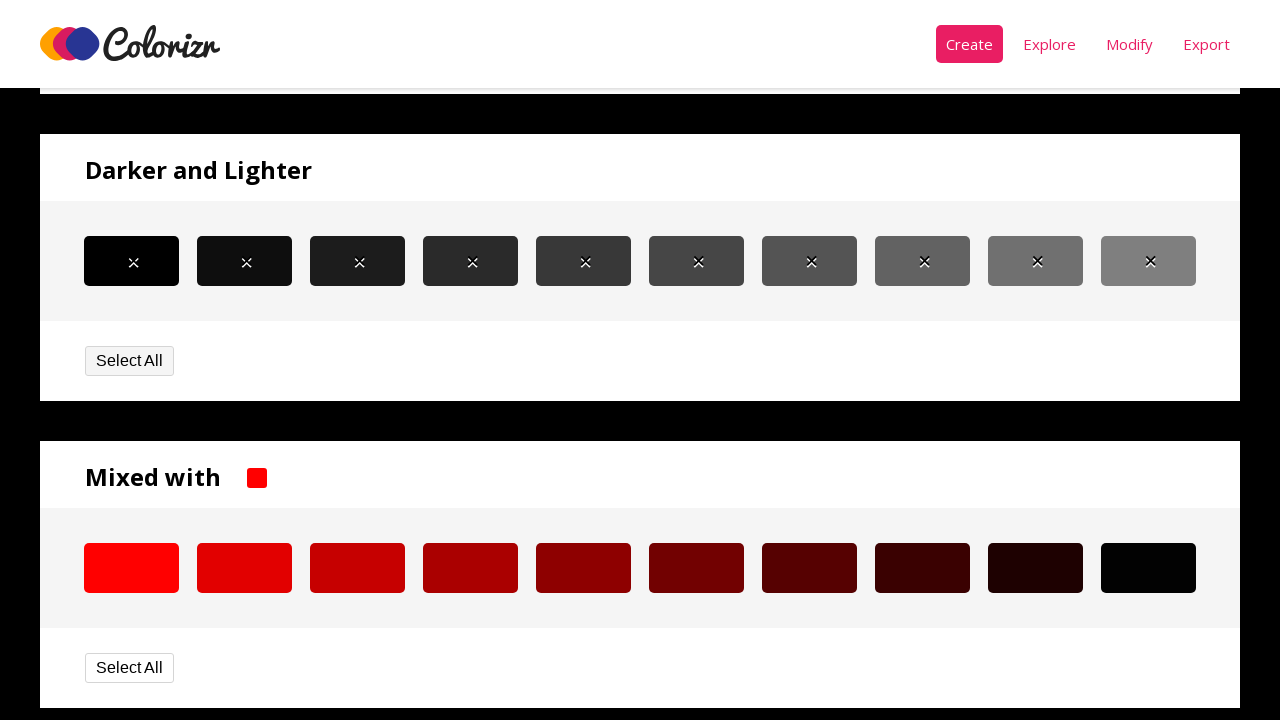

Retrieved background color from choose panel item 0
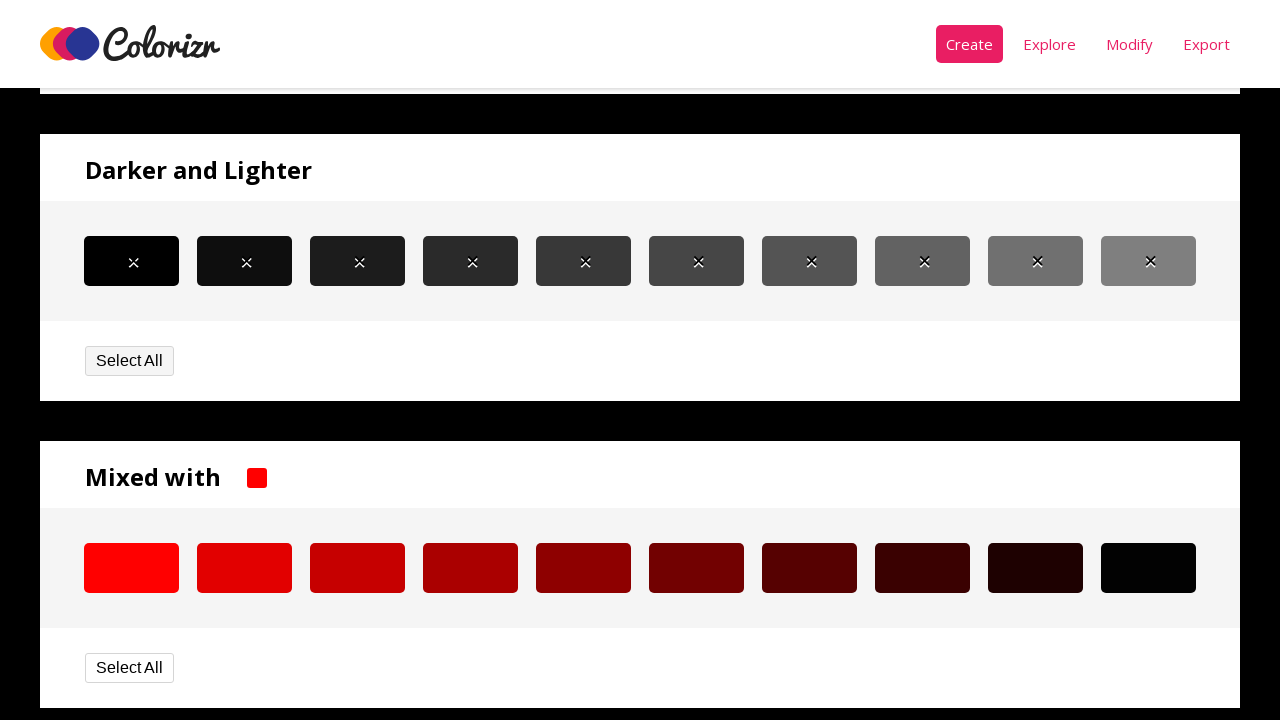

Retrieved background color from dark colors panel item 0
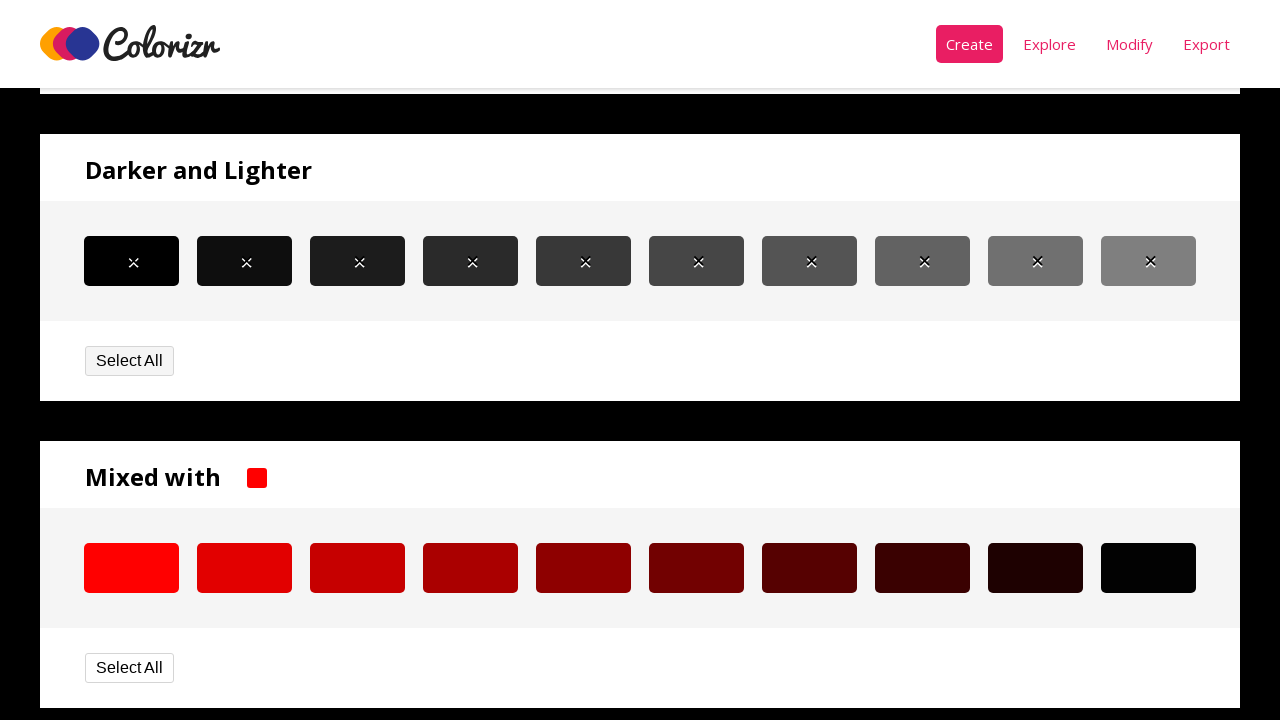

Verified colors match for item 0: rgb(0, 0, 0)
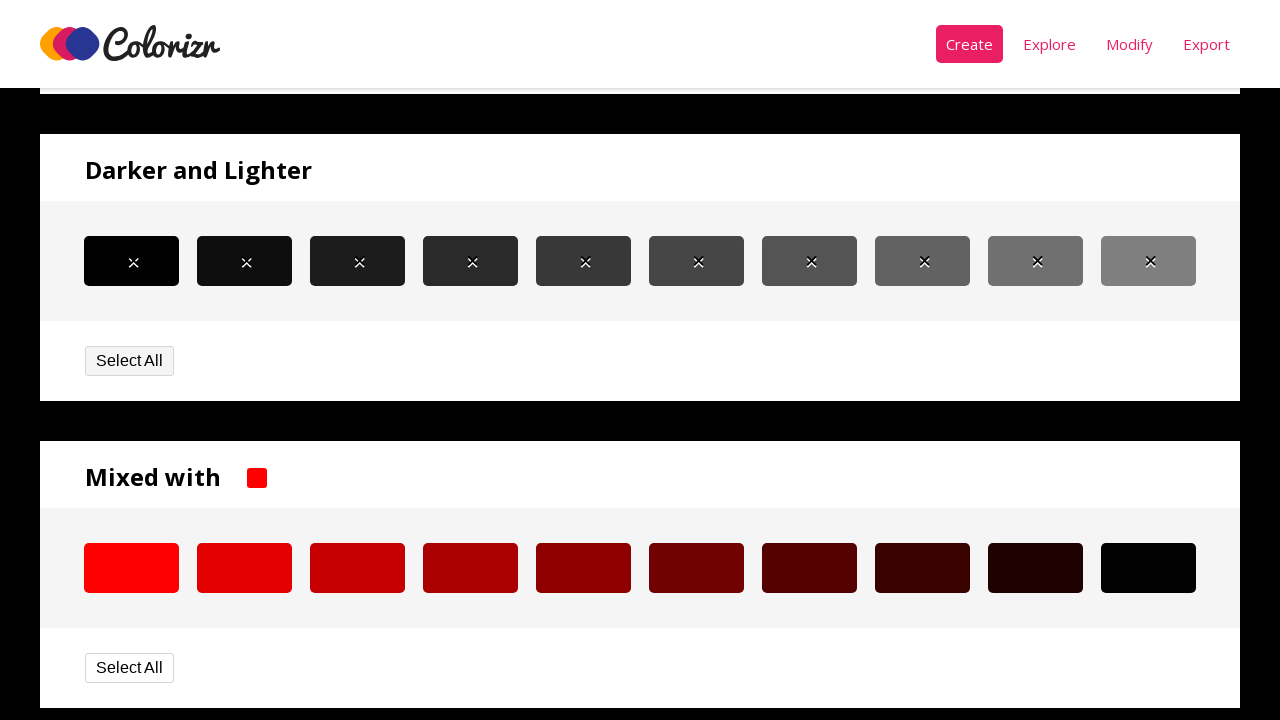

Retrieved background color from choose panel item 1
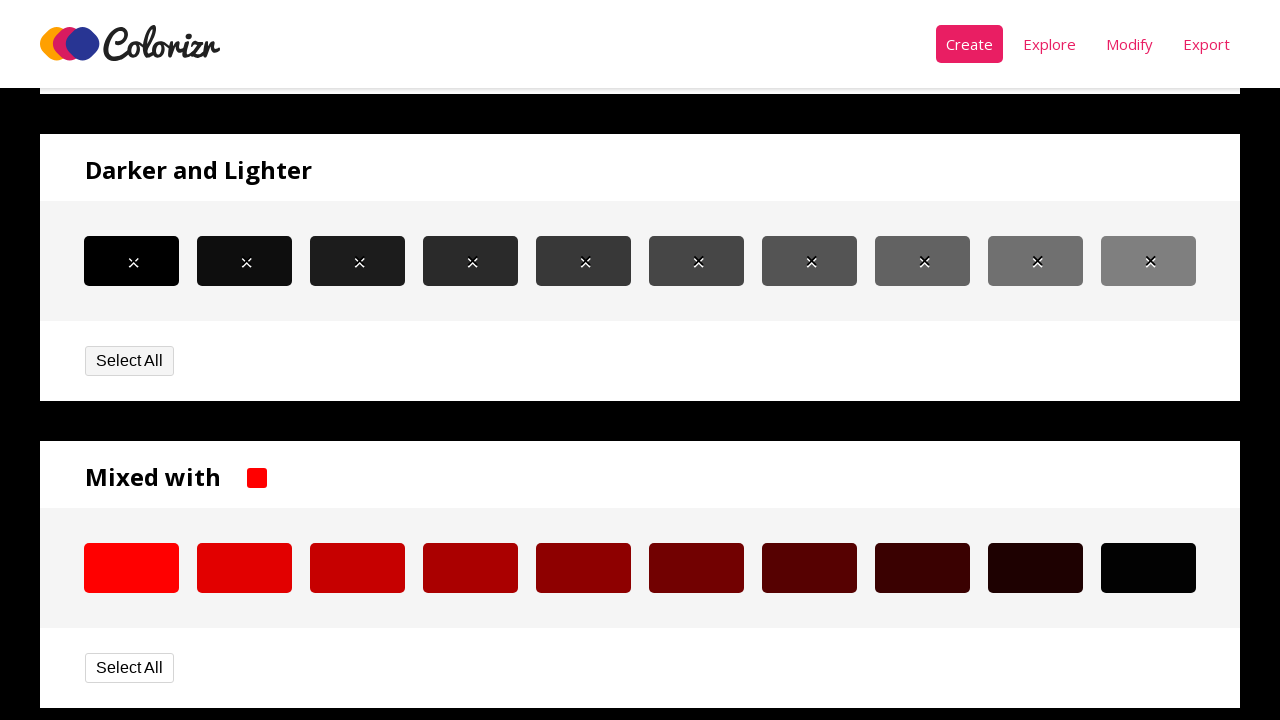

Retrieved background color from dark colors panel item 1
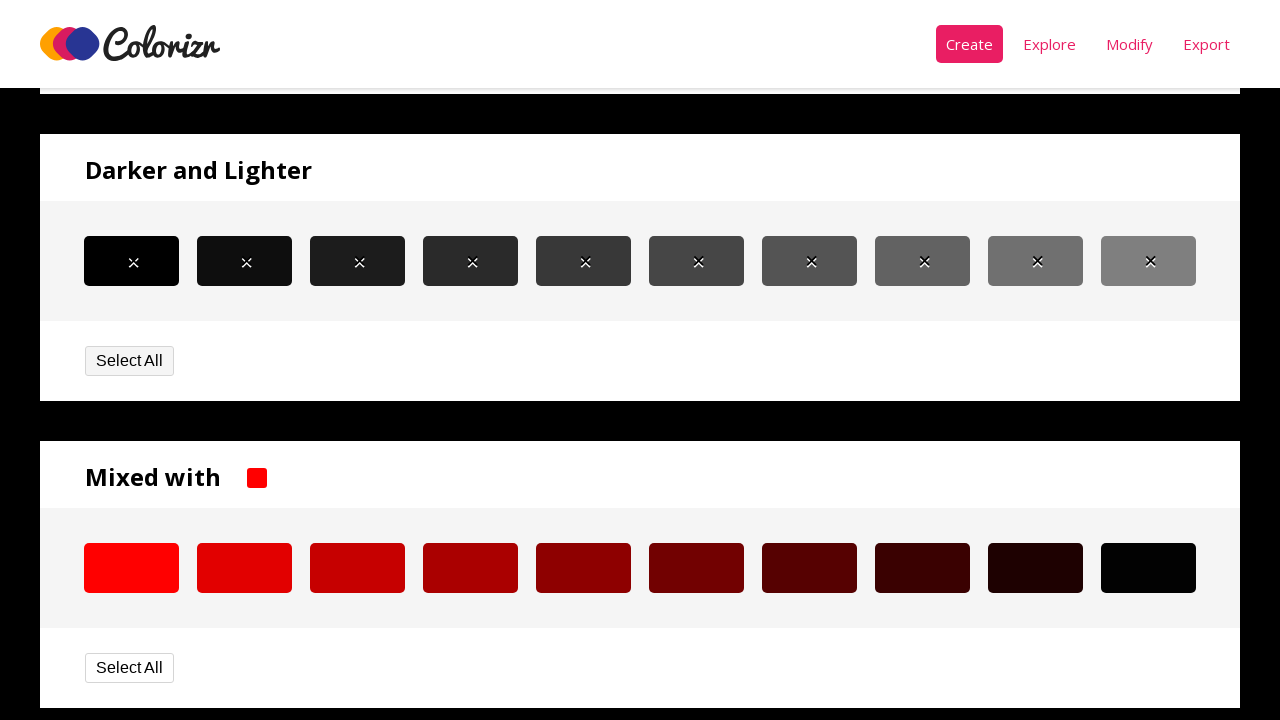

Verified colors match for item 1: rgb(14, 14, 14)
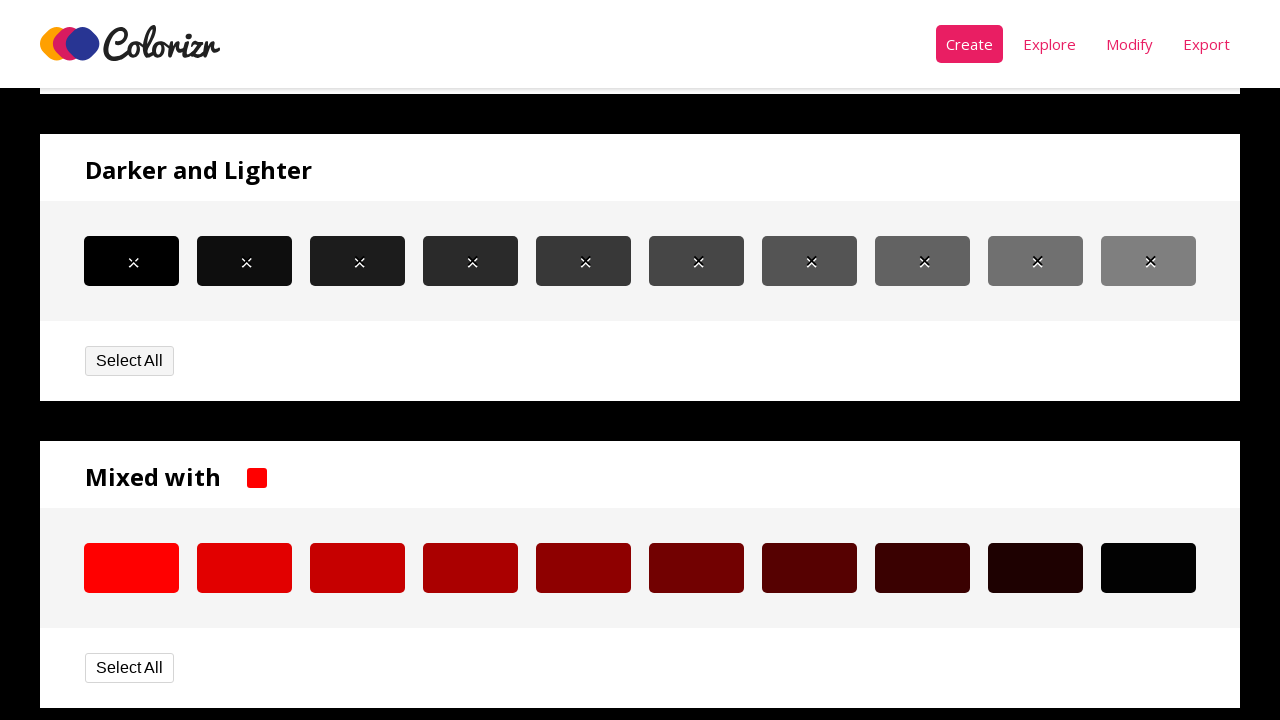

Retrieved background color from choose panel item 2
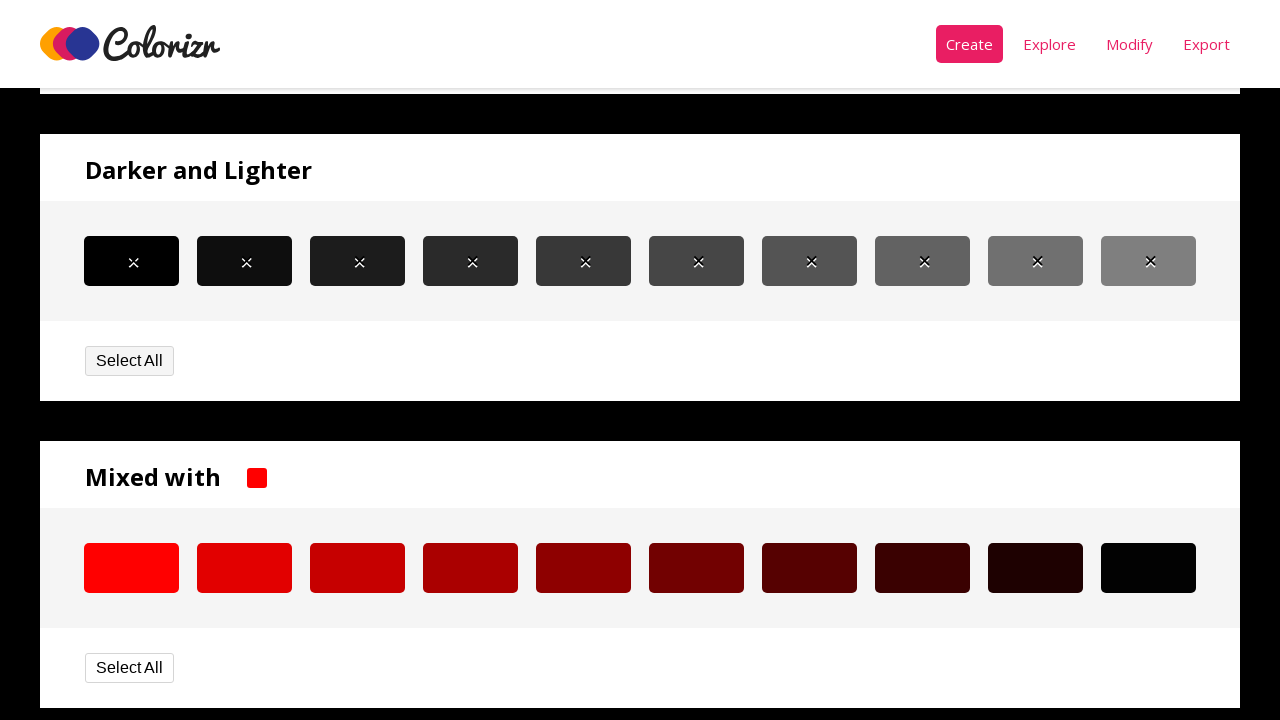

Retrieved background color from dark colors panel item 2
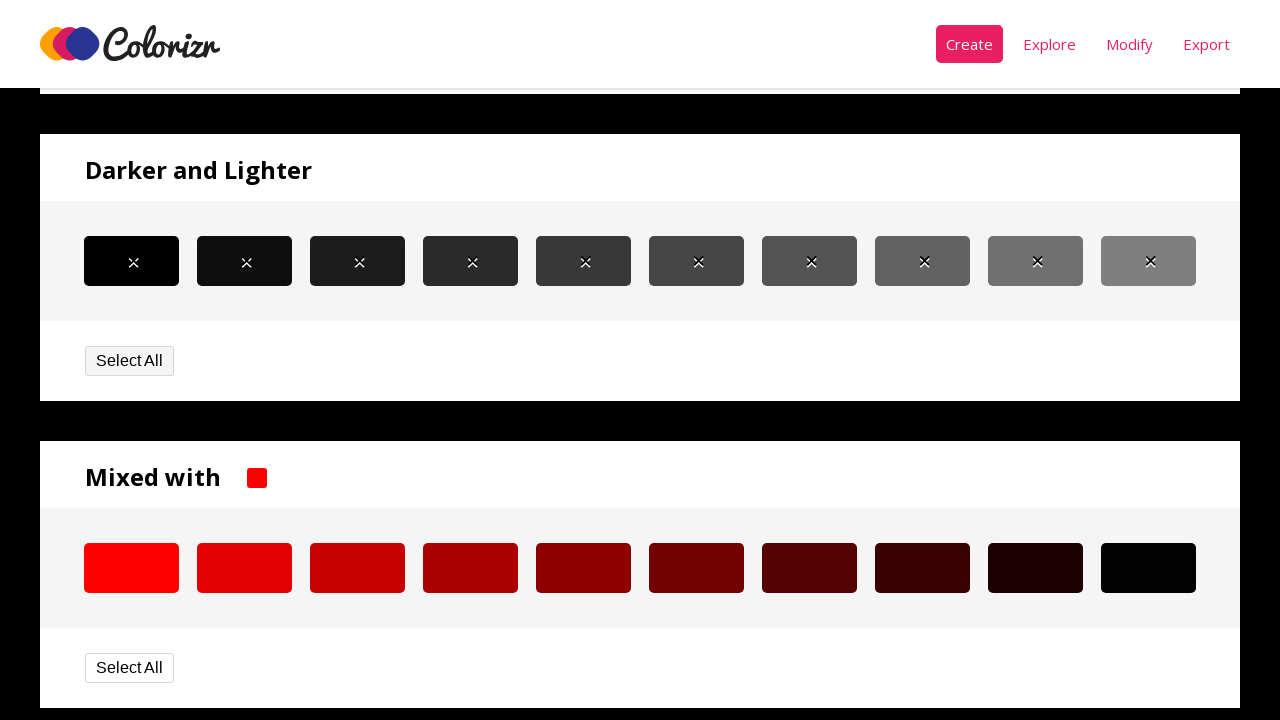

Verified colors match for item 2: rgb(28, 28, 28)
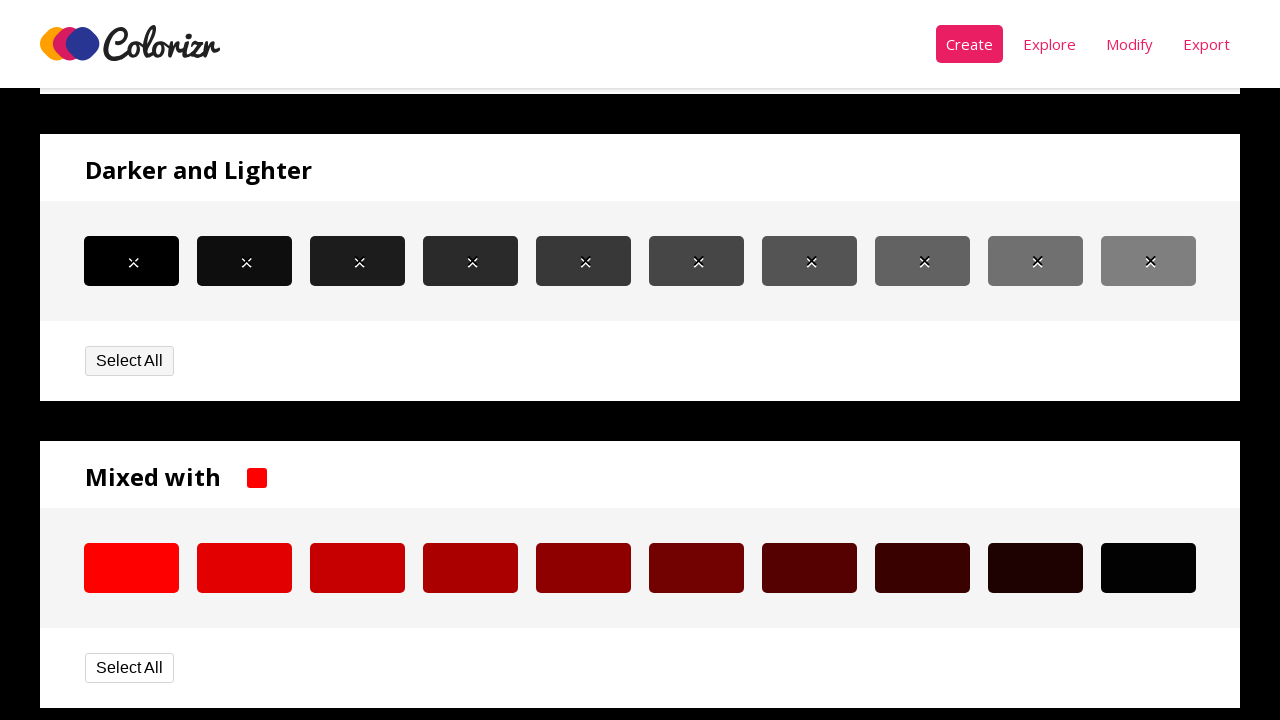

Retrieved background color from choose panel item 3
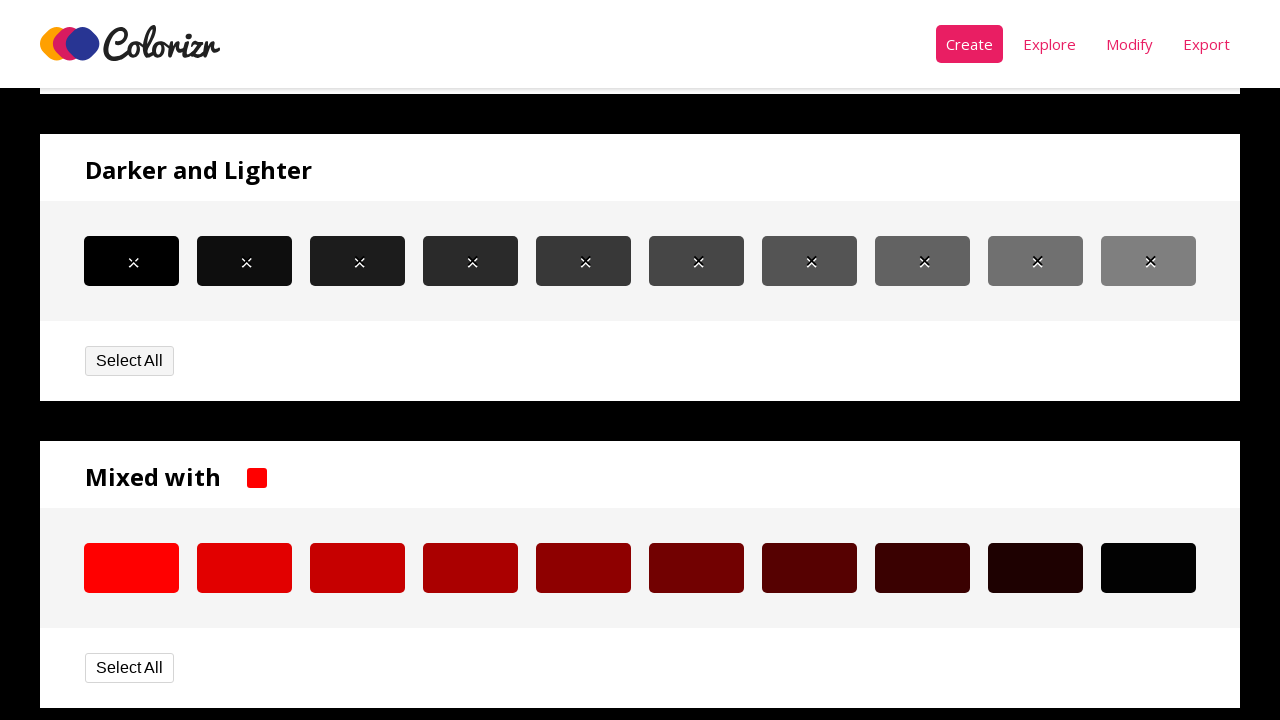

Retrieved background color from dark colors panel item 3
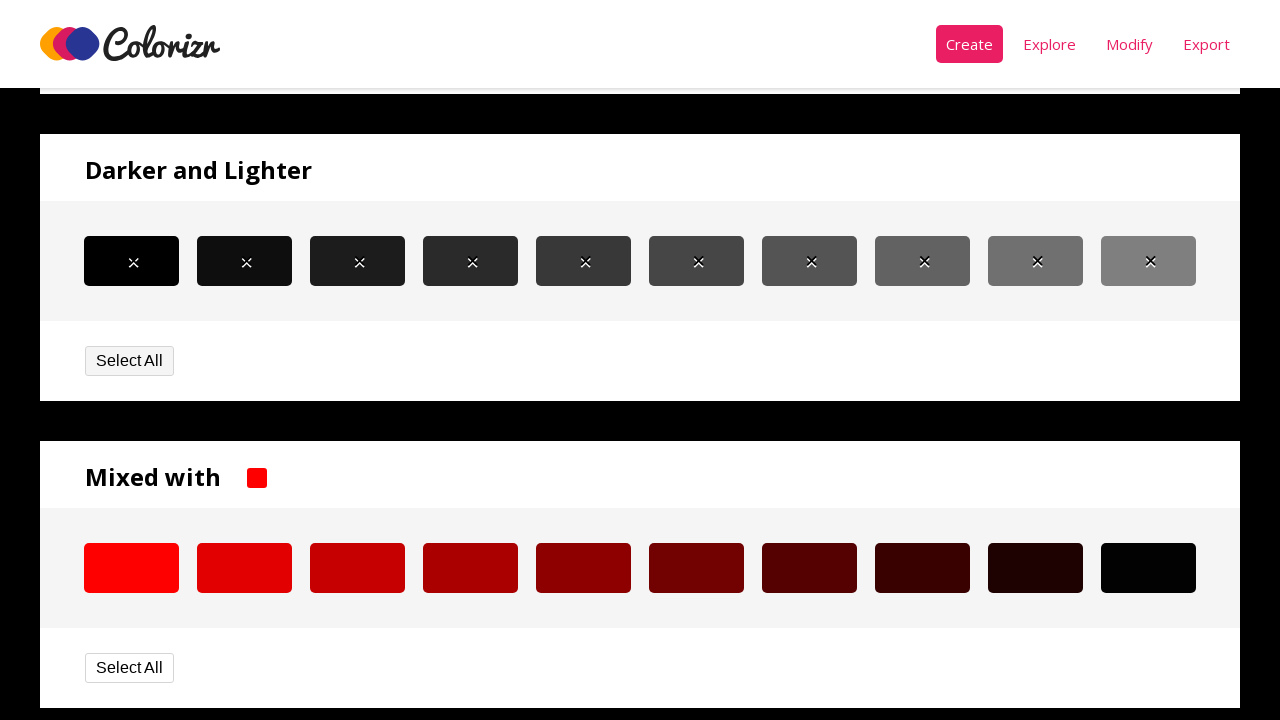

Verified colors match for item 3: rgb(42, 42, 42)
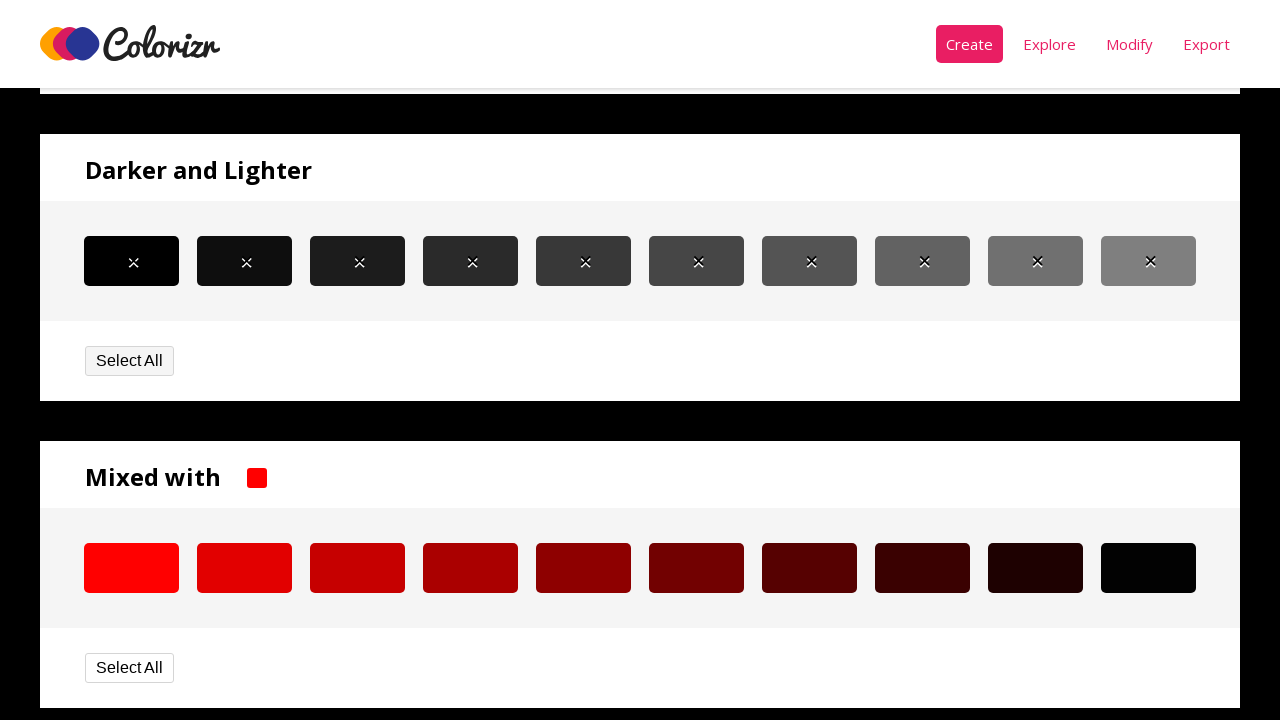

Retrieved background color from choose panel item 4
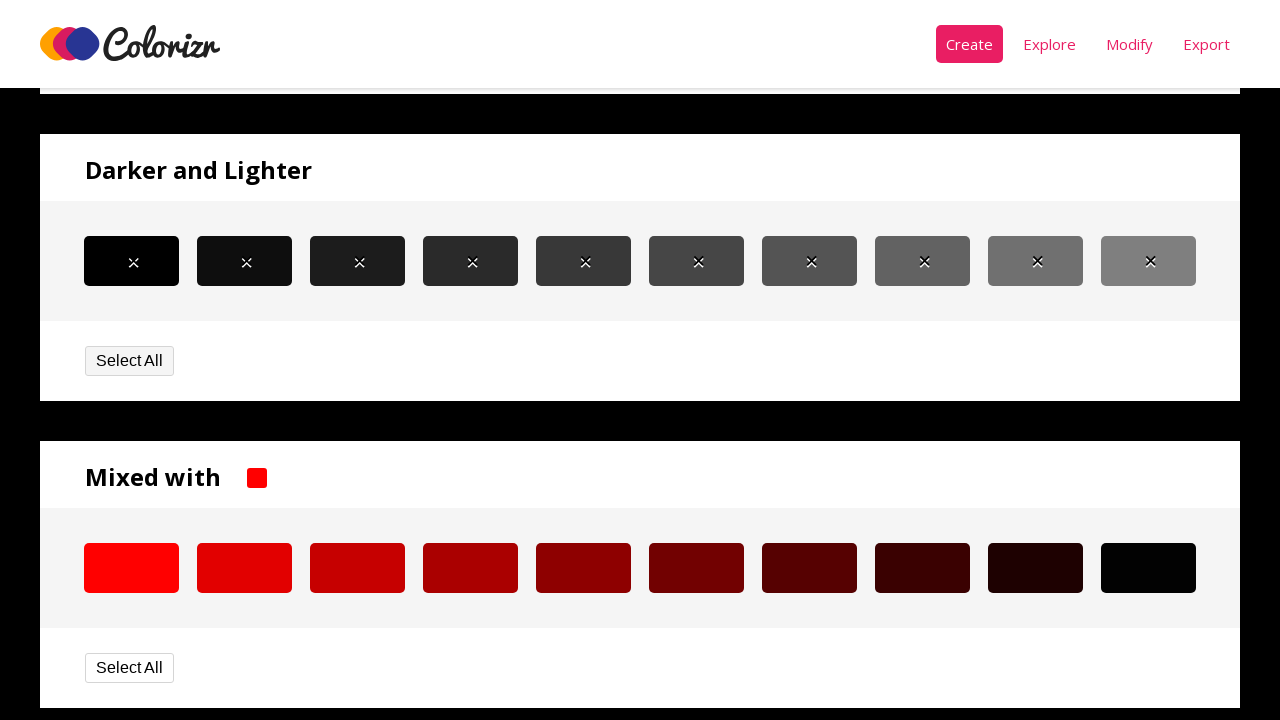

Retrieved background color from dark colors panel item 4
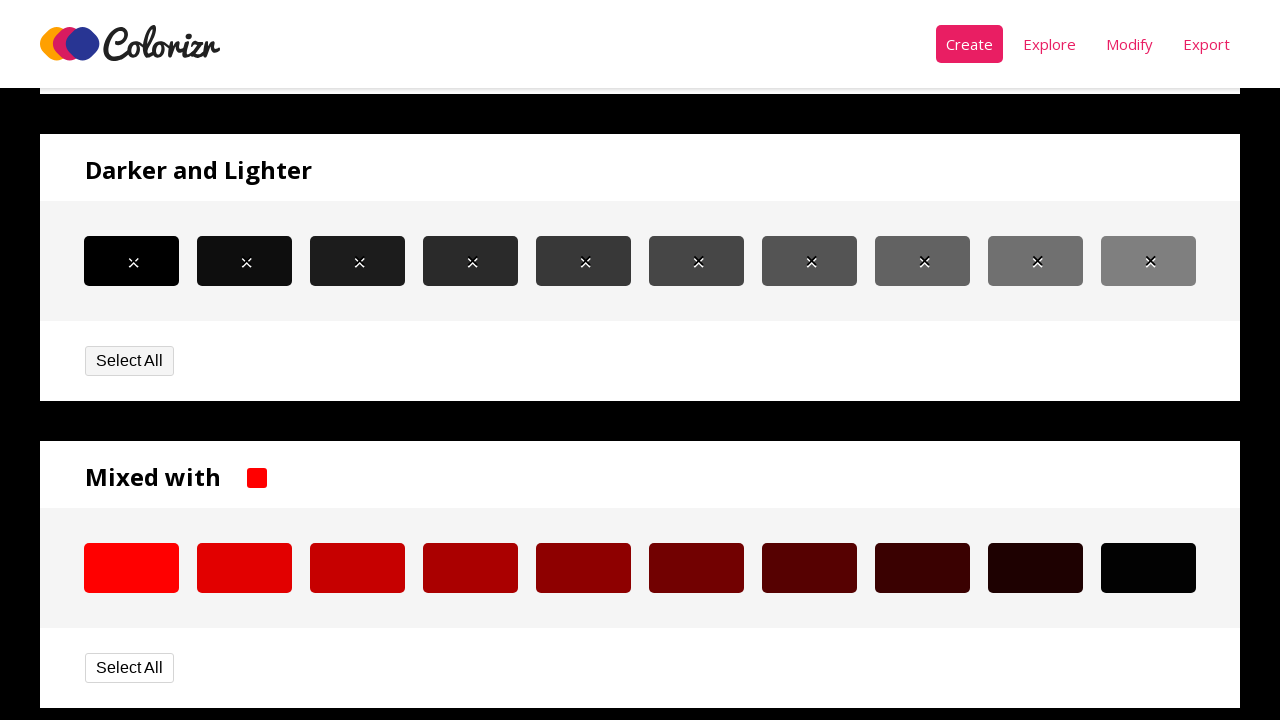

Verified colors match for item 4: rgb(56, 56, 56)
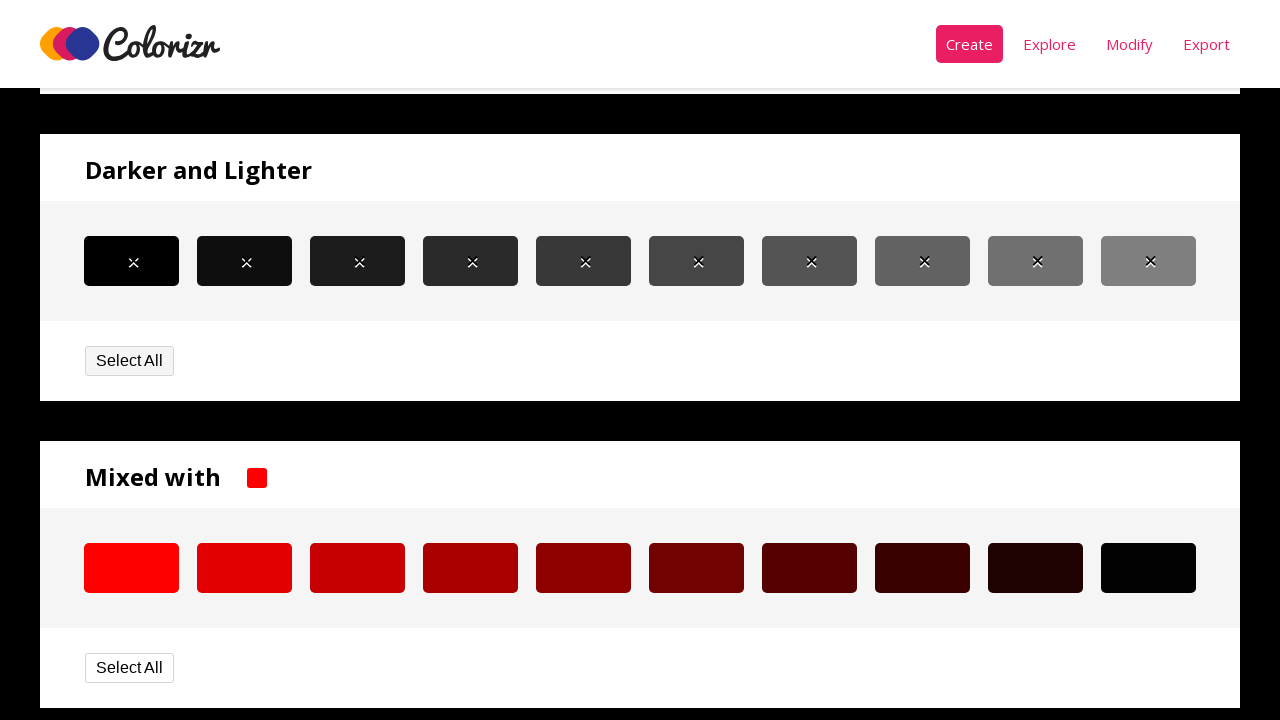

Retrieved background color from choose panel item 5
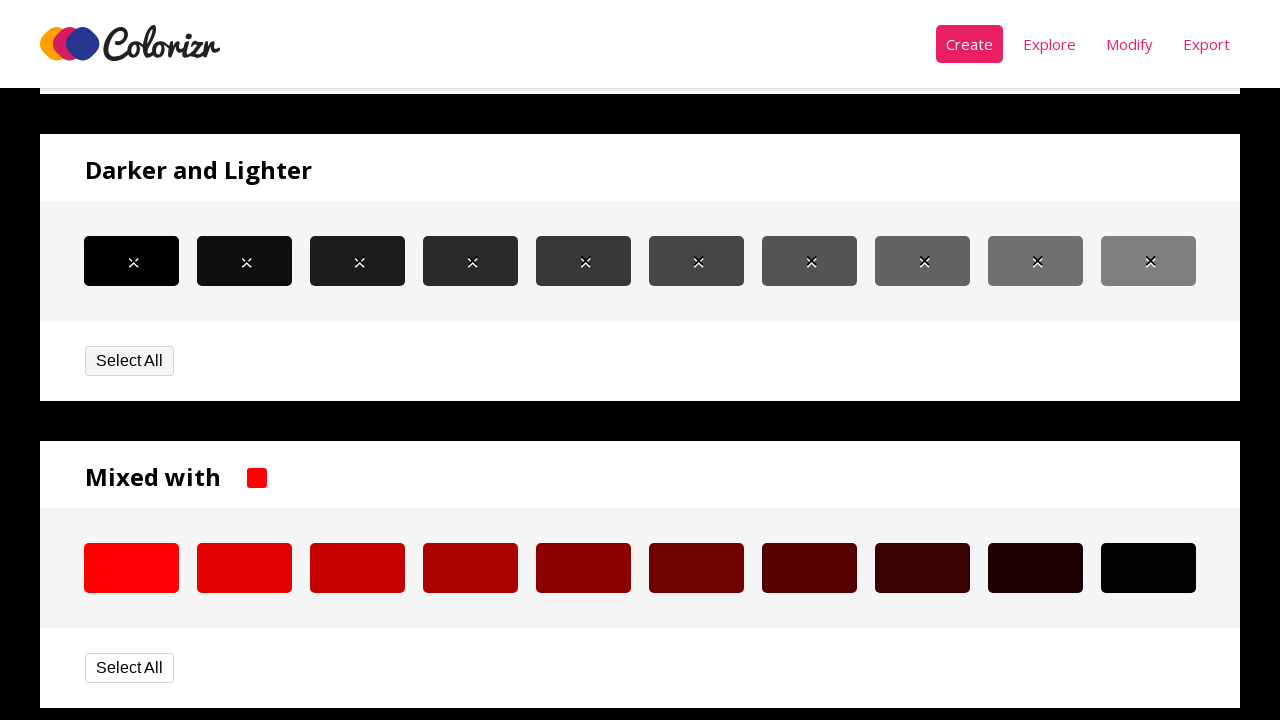

Retrieved background color from dark colors panel item 5
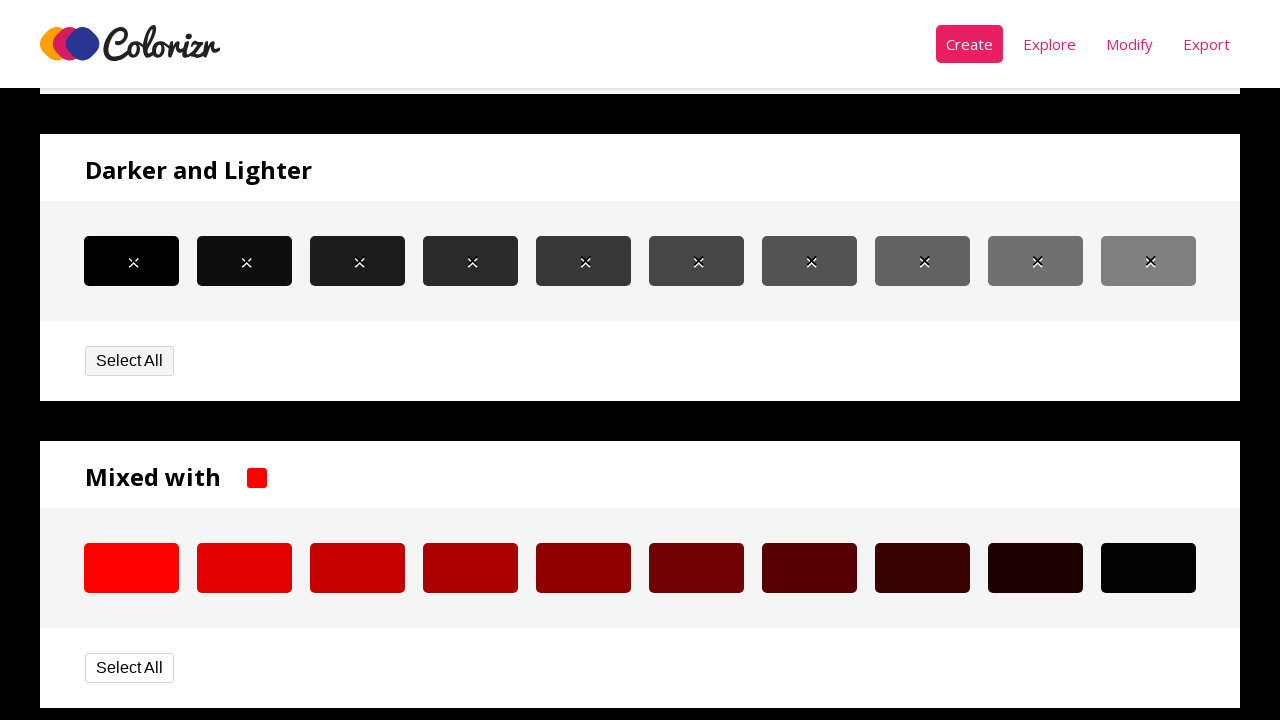

Verified colors match for item 5: rgb(70, 70, 70)
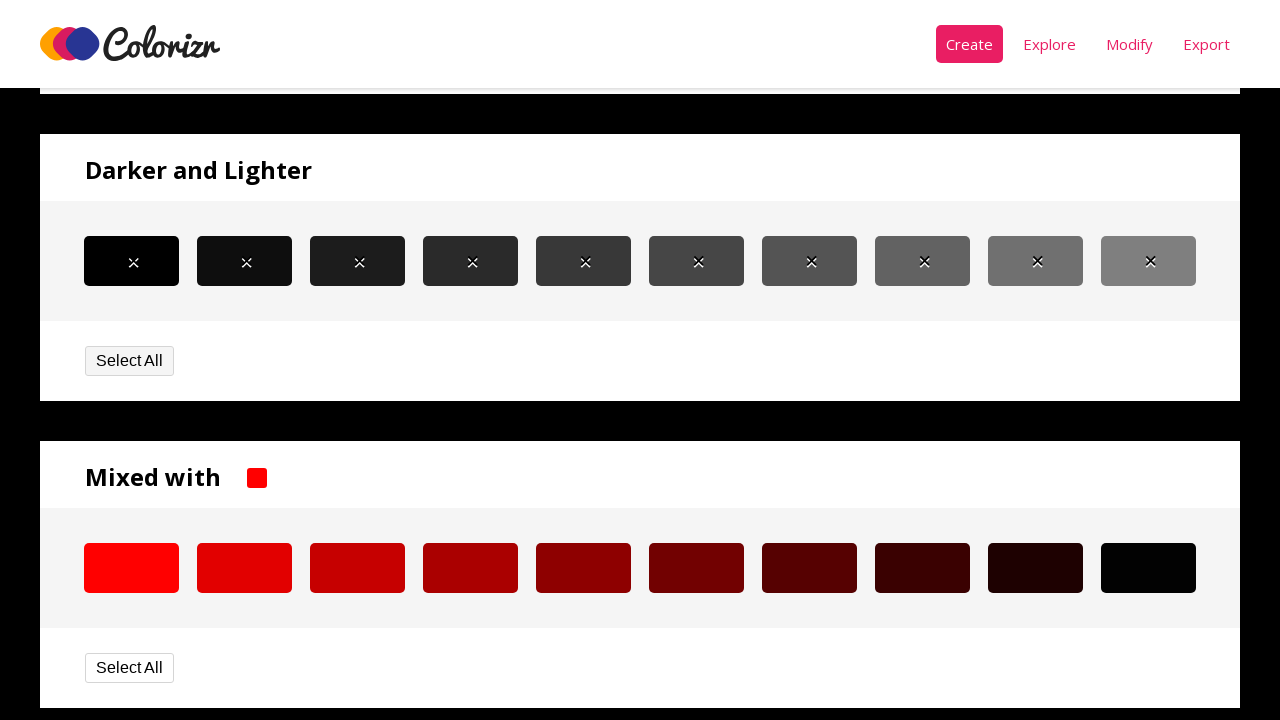

Retrieved background color from choose panel item 6
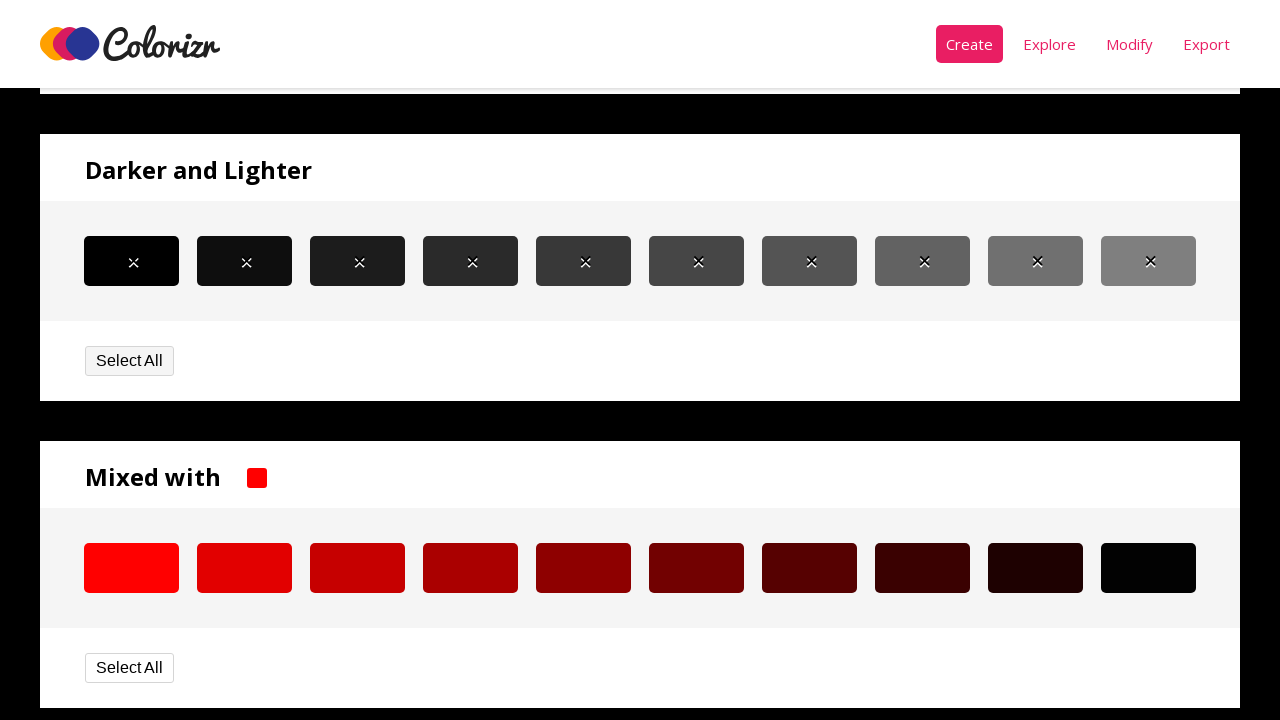

Retrieved background color from dark colors panel item 6
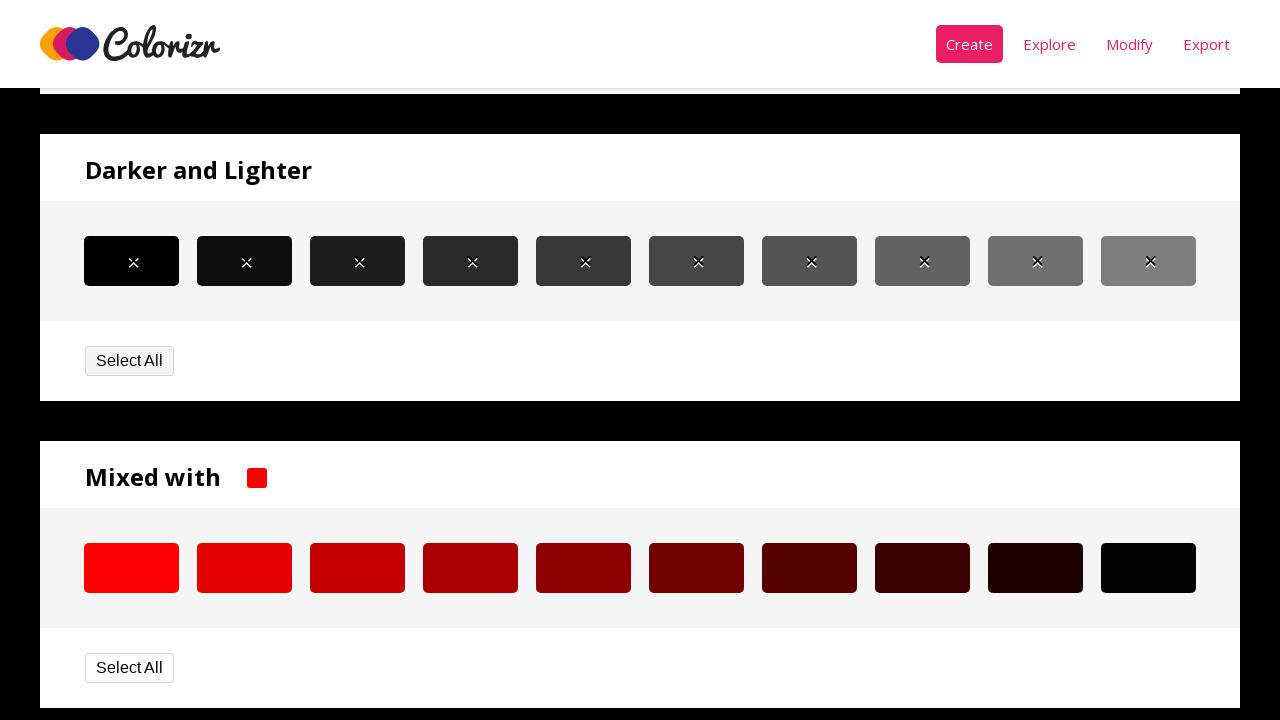

Verified colors match for item 6: rgb(84, 84, 84)
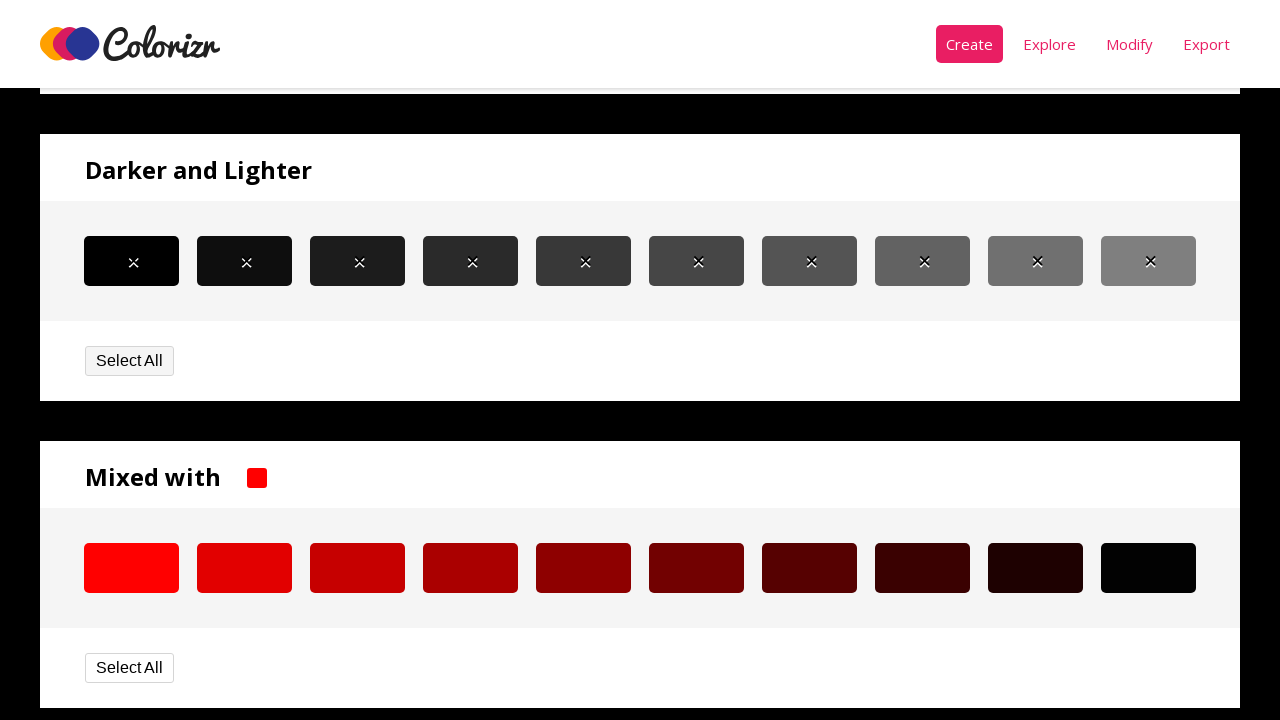

Retrieved background color from choose panel item 7
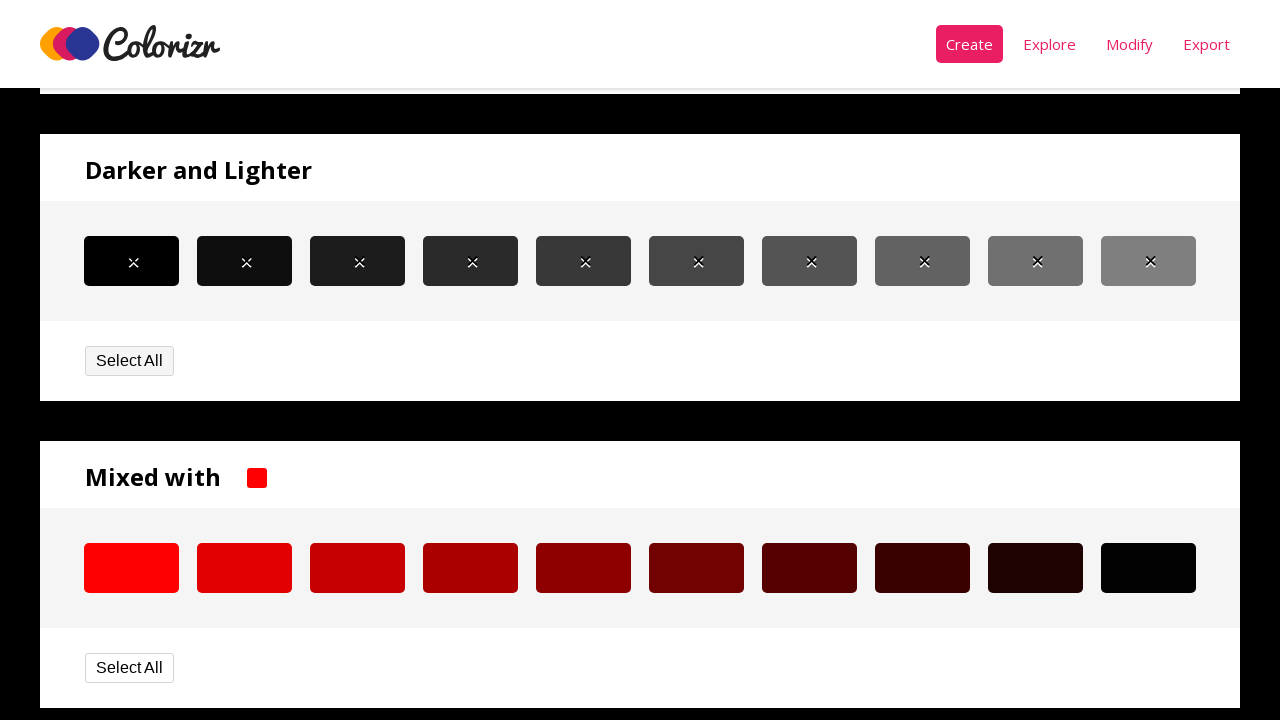

Retrieved background color from dark colors panel item 7
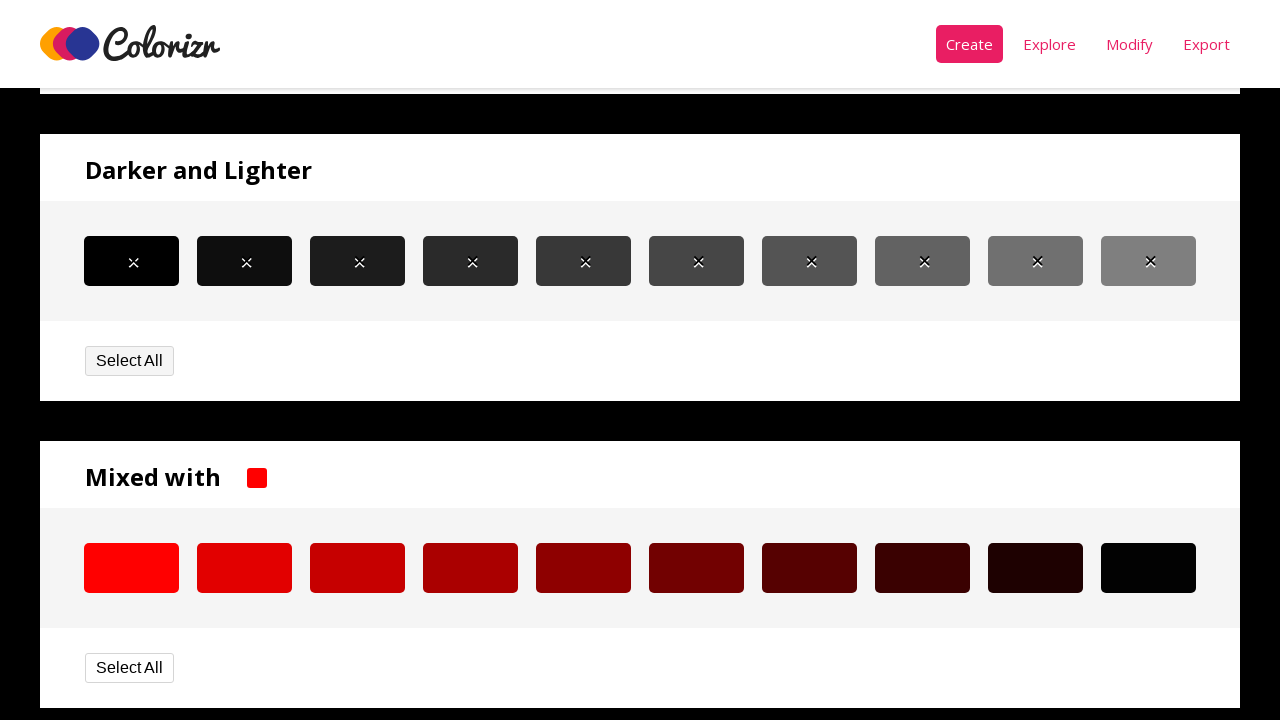

Verified colors match for item 7: rgb(98, 98, 98)
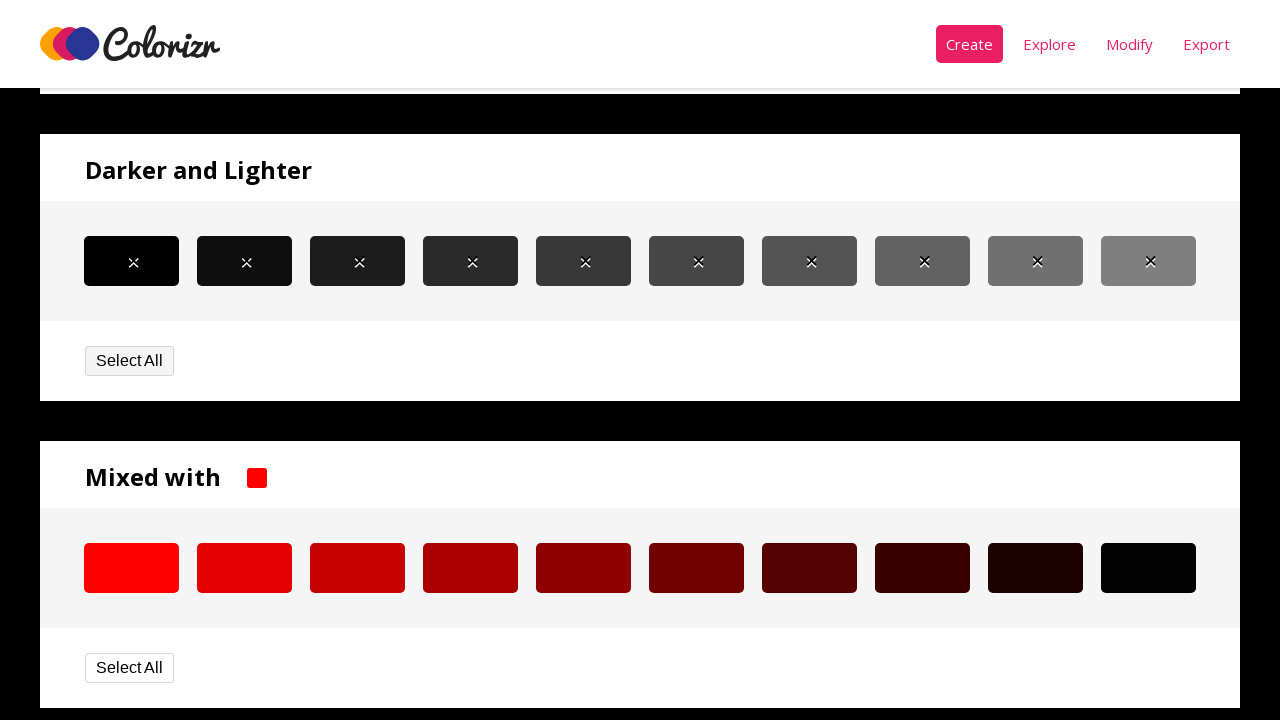

Retrieved background color from choose panel item 8
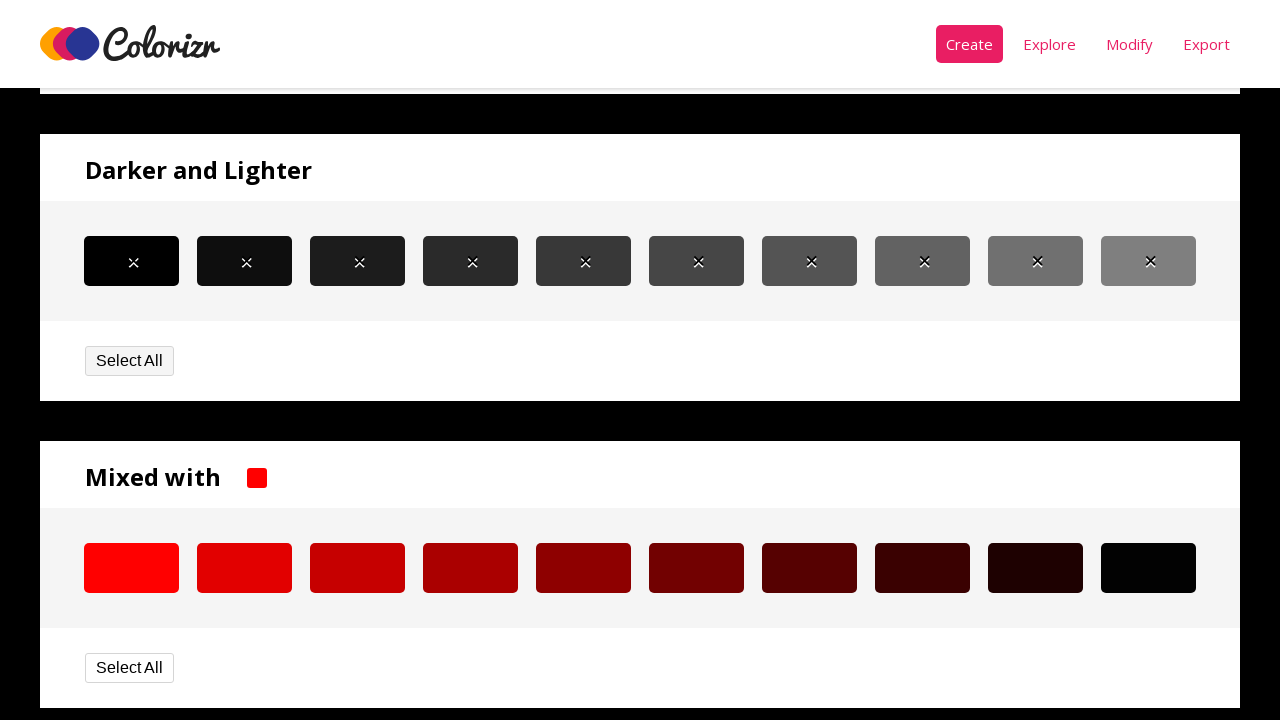

Retrieved background color from dark colors panel item 8
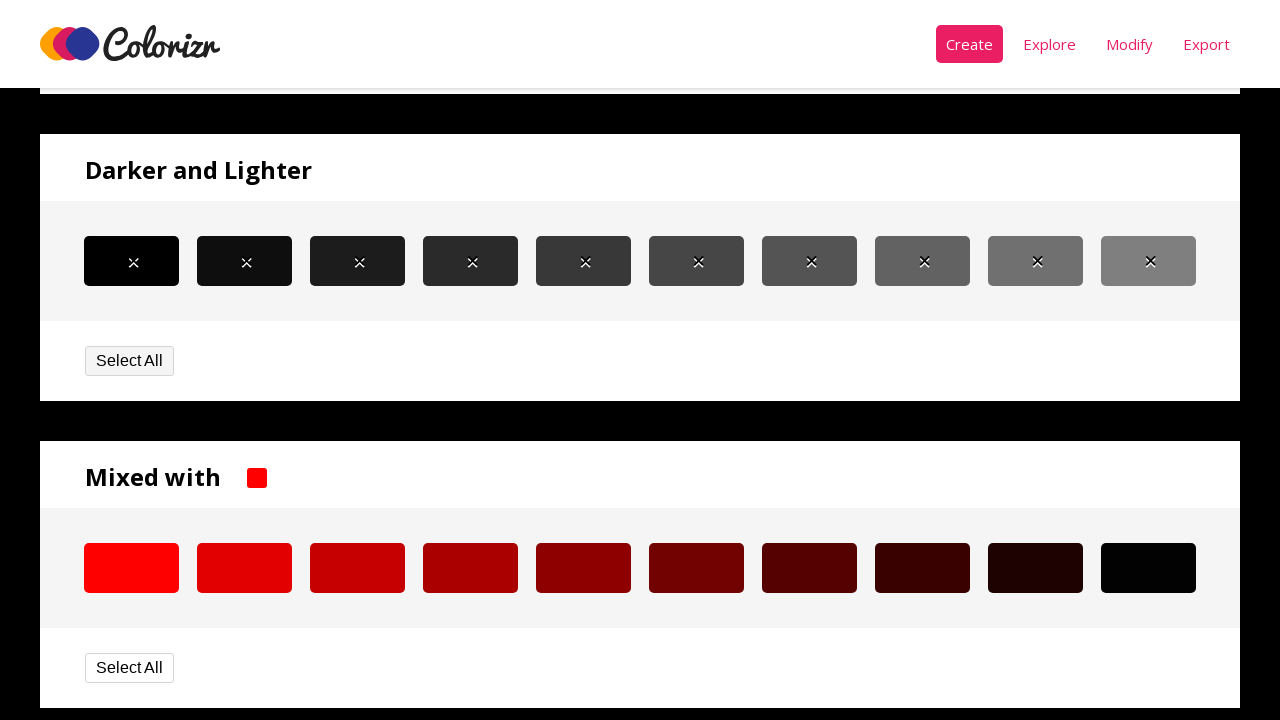

Verified colors match for item 8: rgb(112, 112, 112)
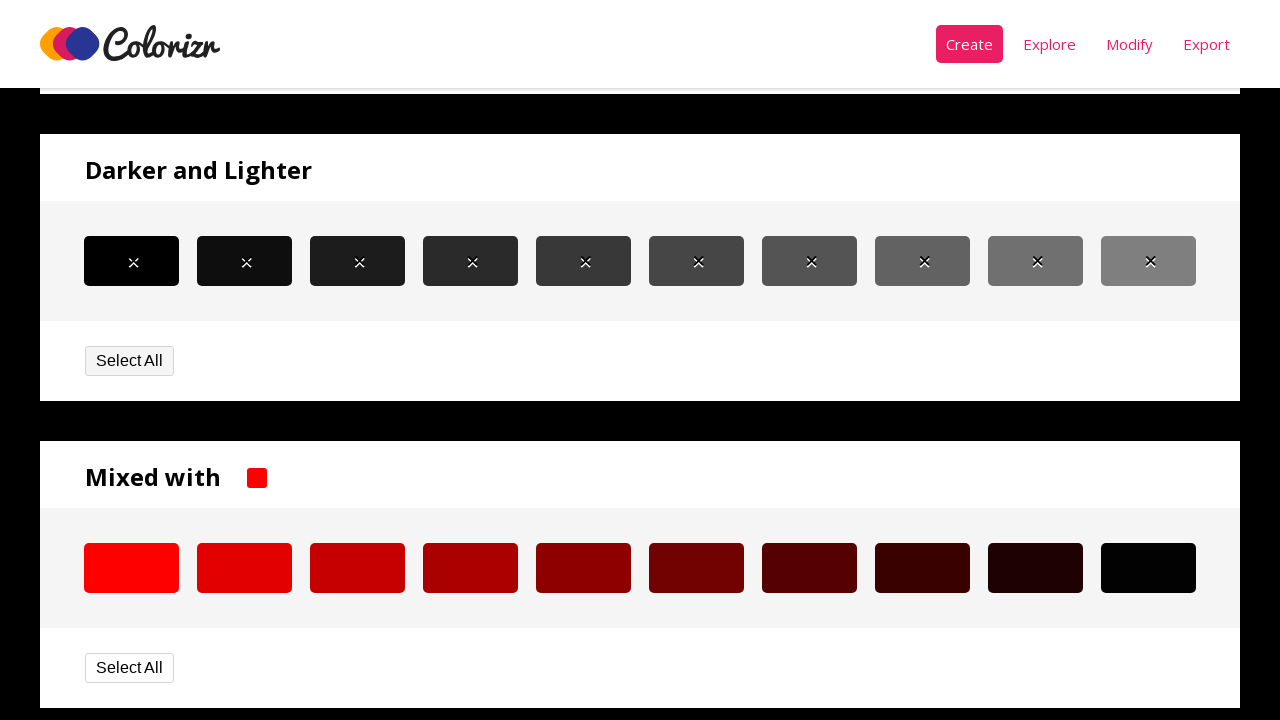

Retrieved background color from choose panel item 9
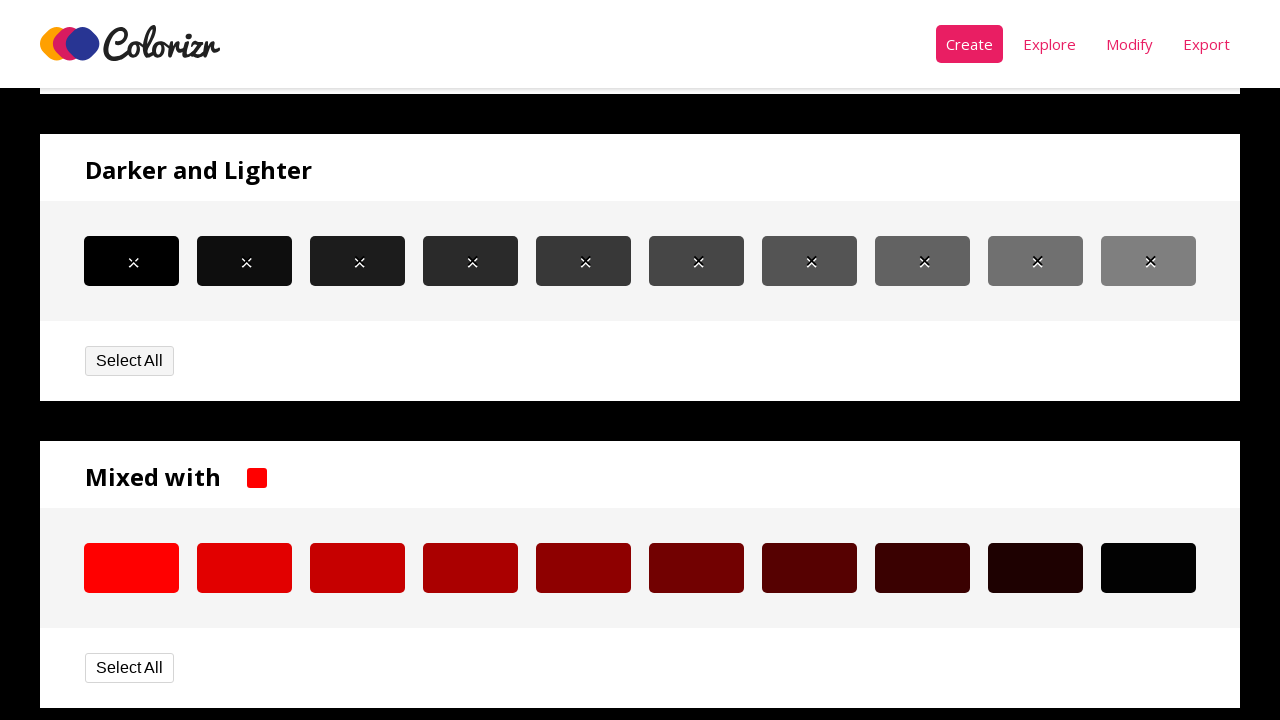

Retrieved background color from dark colors panel item 9
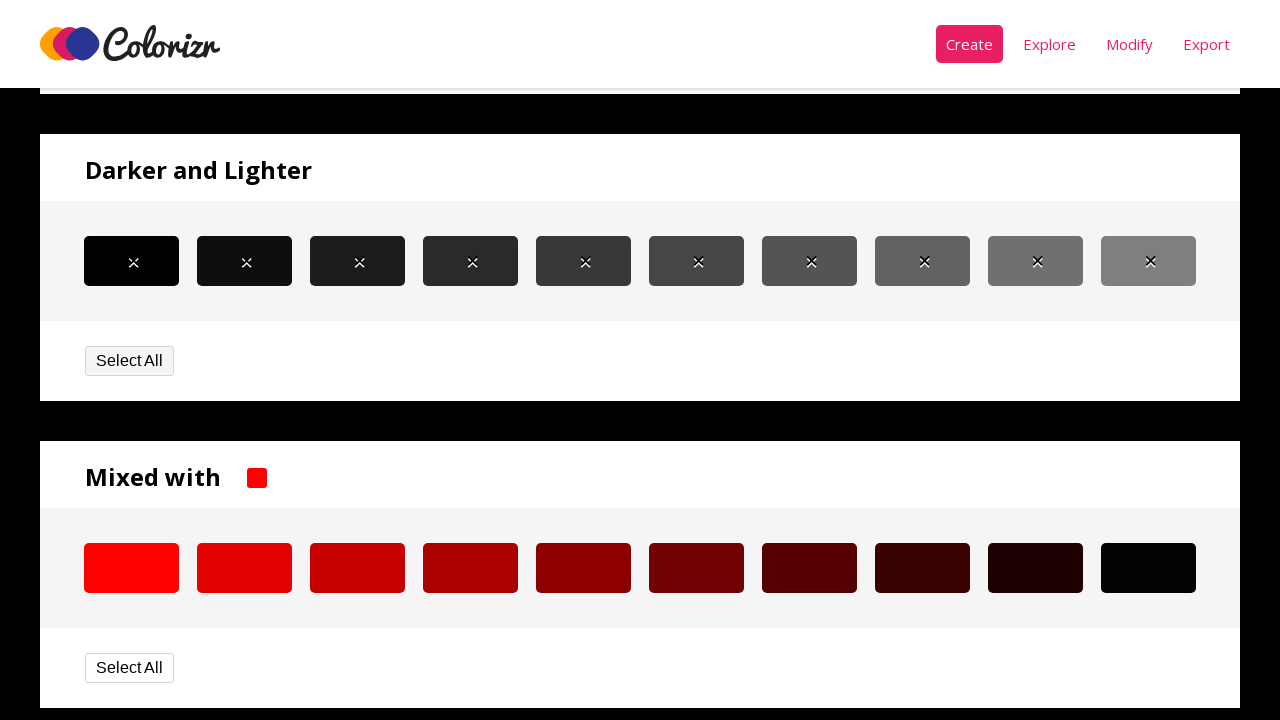

Verified colors match for item 9: rgb(127, 127, 127)
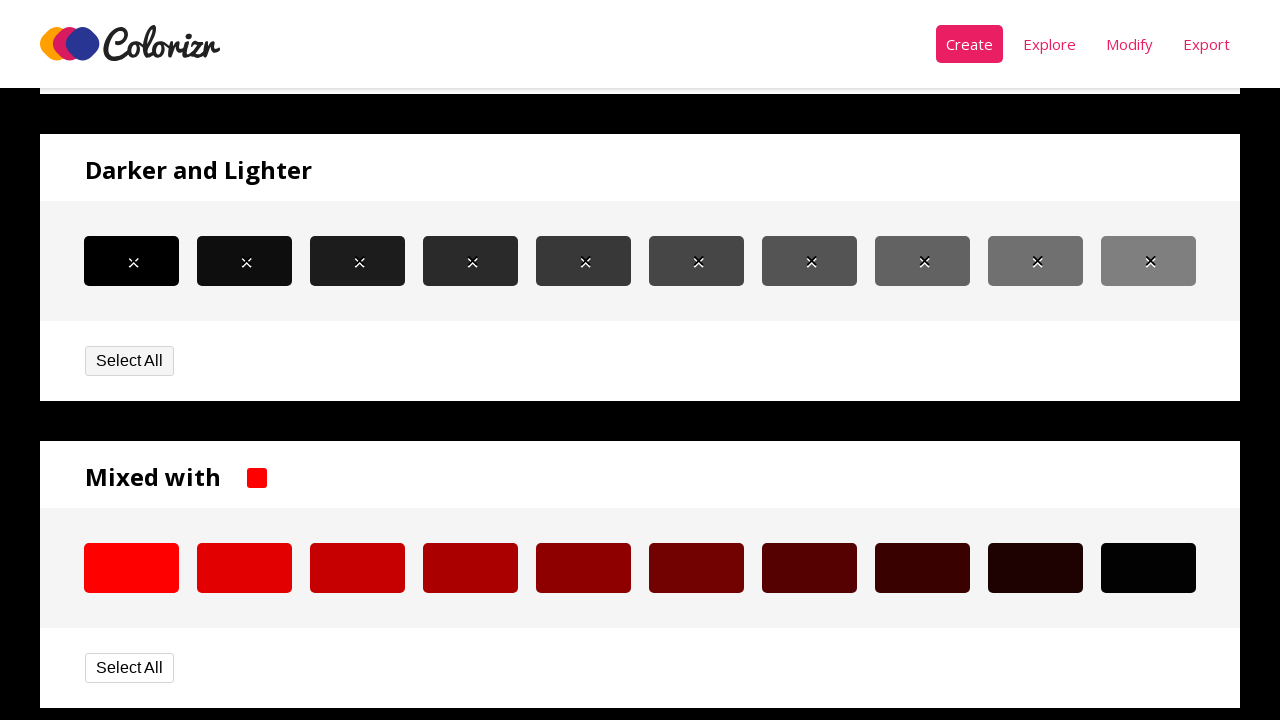

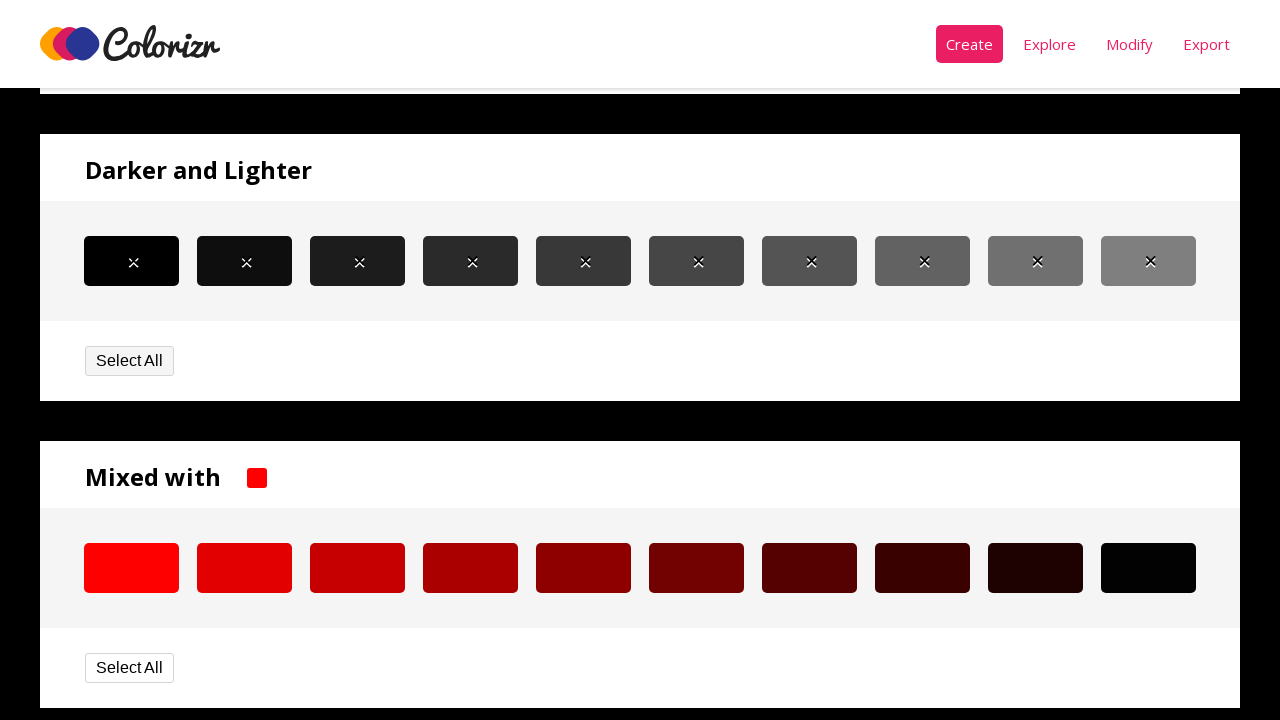